Tests mouse hover functionality by hovering over a button and clicking on a submenu item that appears

Starting URL: https://rahulshettyacademy.com/AutomationPractice/

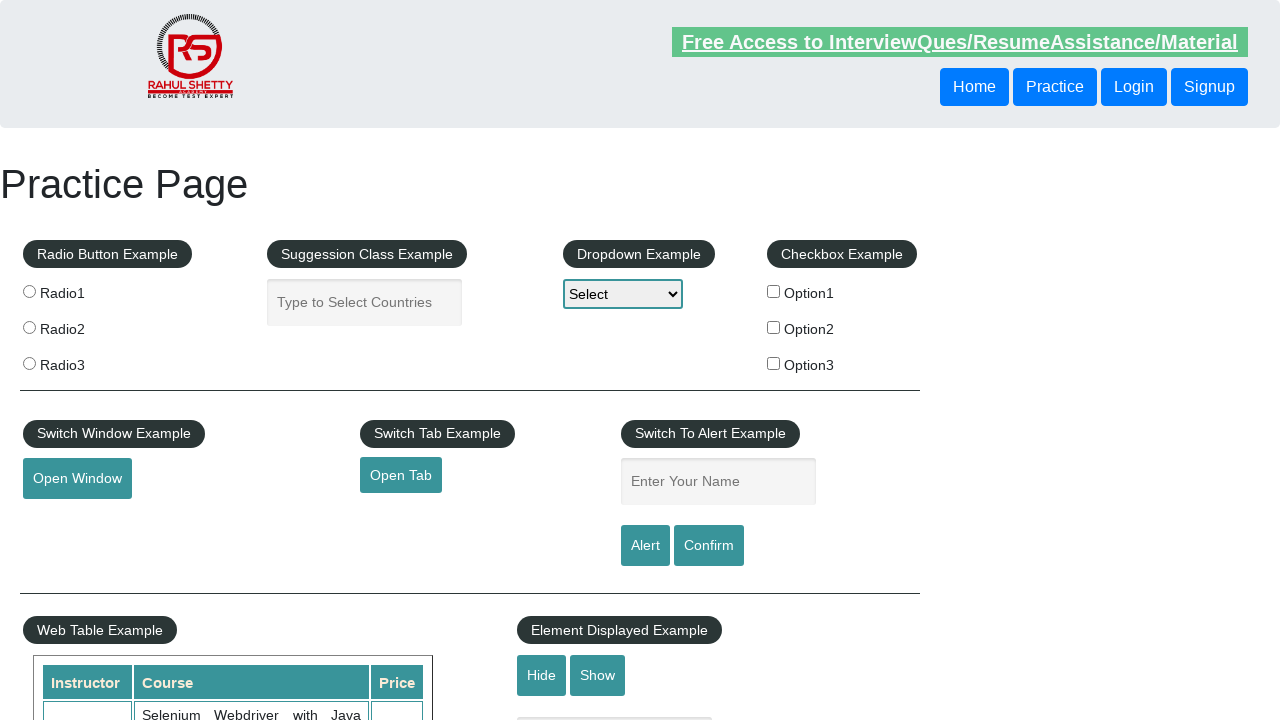

Hovered over mouse hover button to reveal submenu at (83, 361) on #mousehover
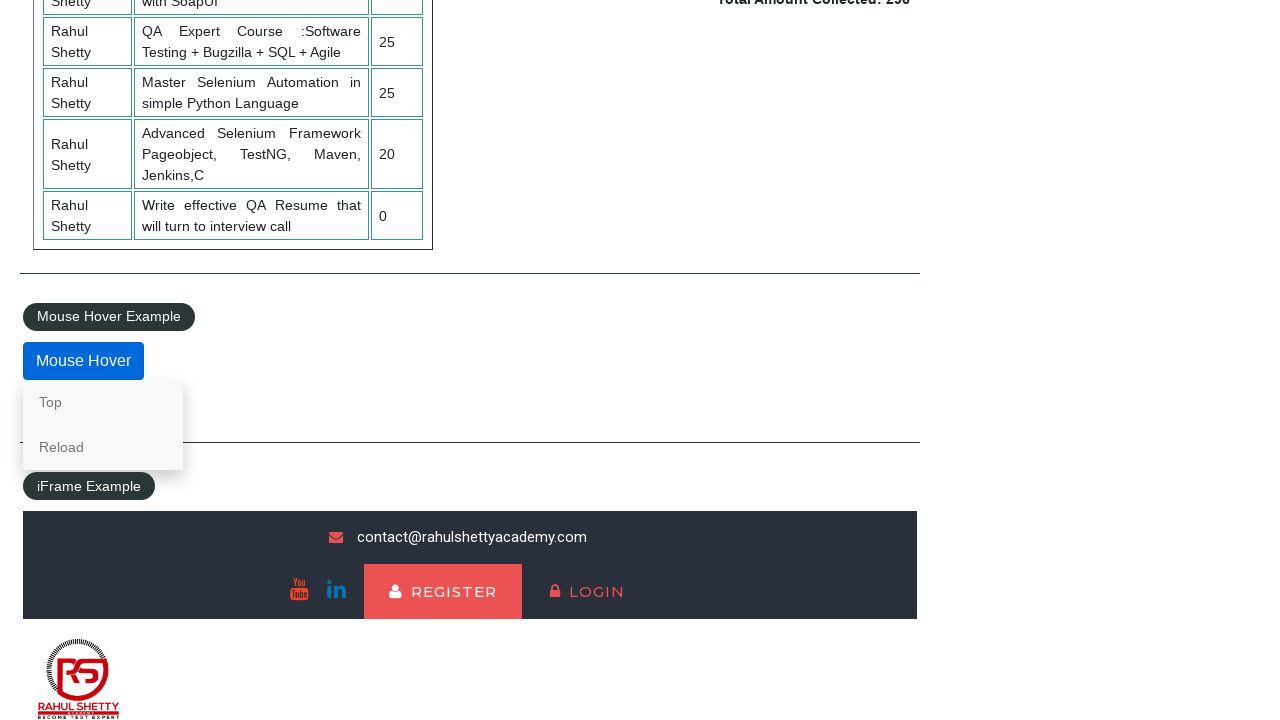

Clicked on 'Top' link in the submenu at (103, 402) on text=Top
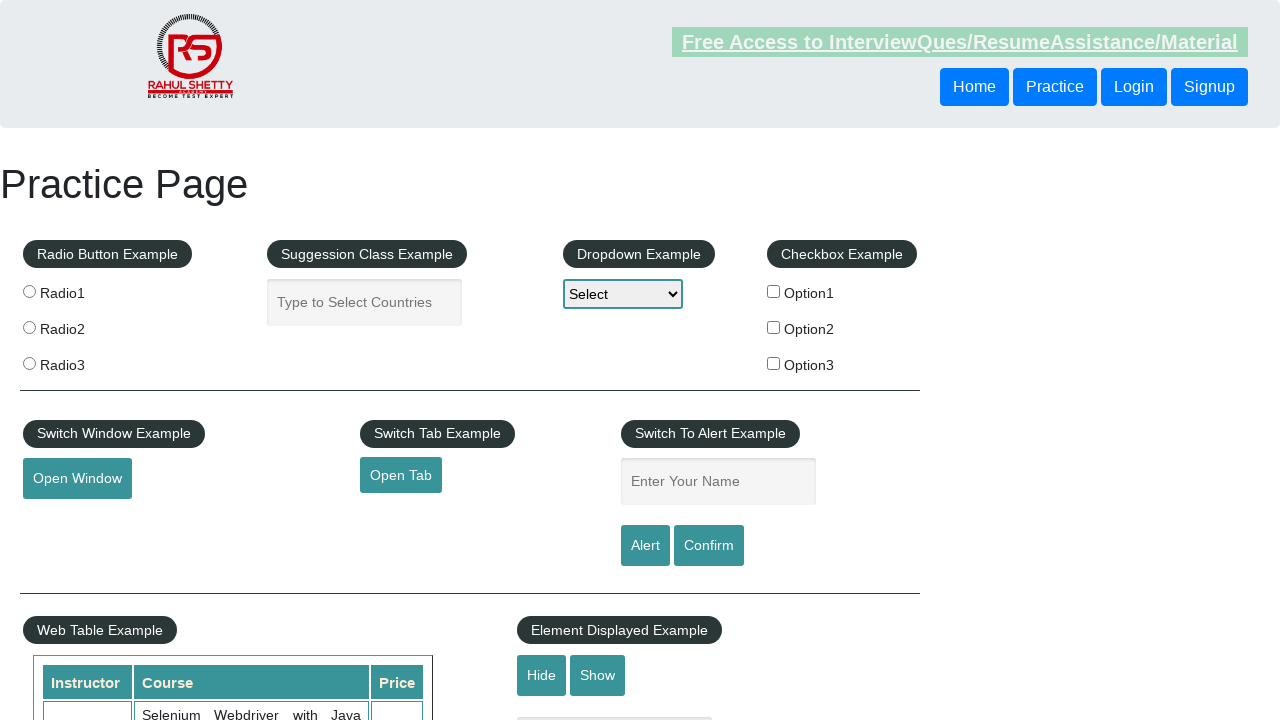

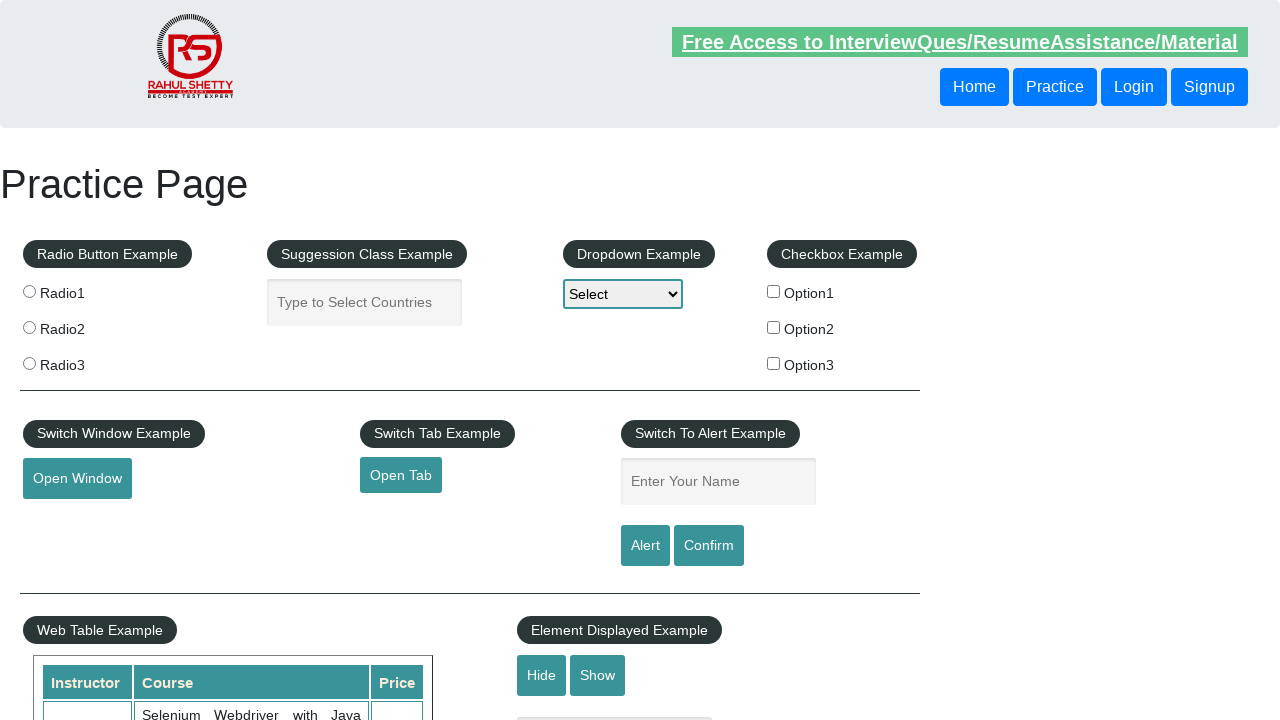